Opens the OTUS.ru homepage and verifies the page loads successfully

Starting URL: https://otus.ru/

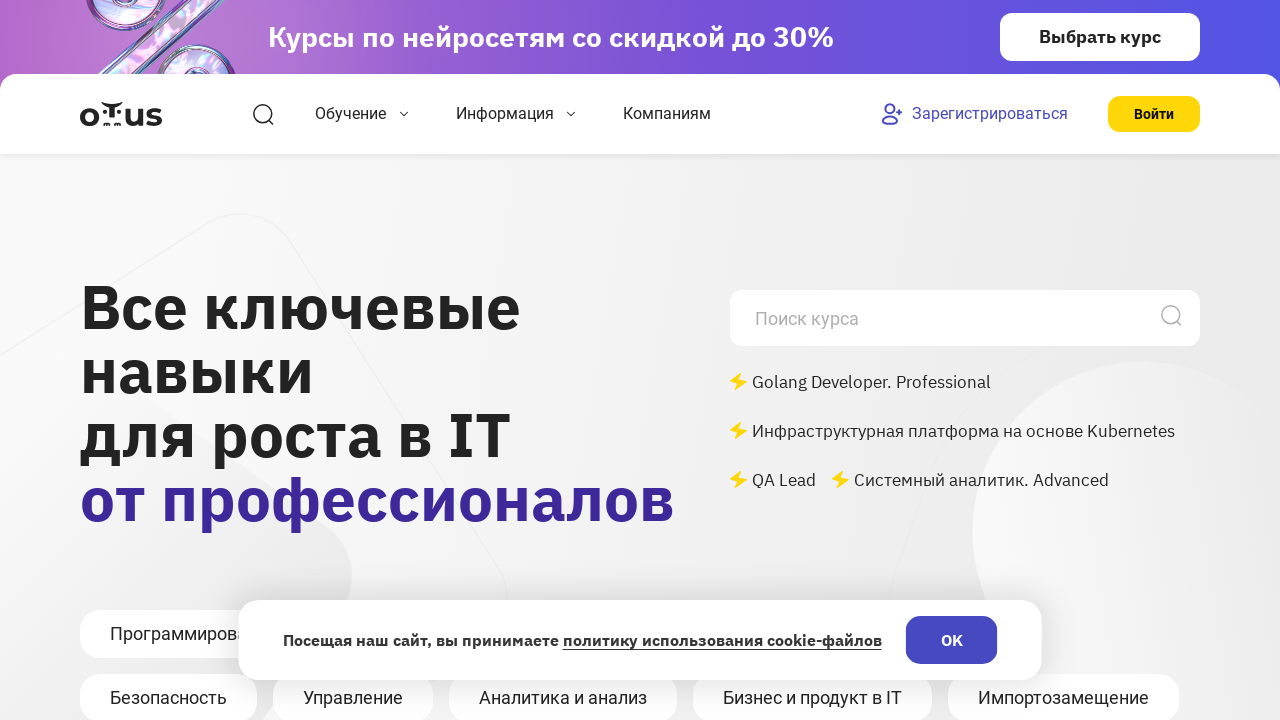

Waited for OTUS.ru homepage DOM content to load
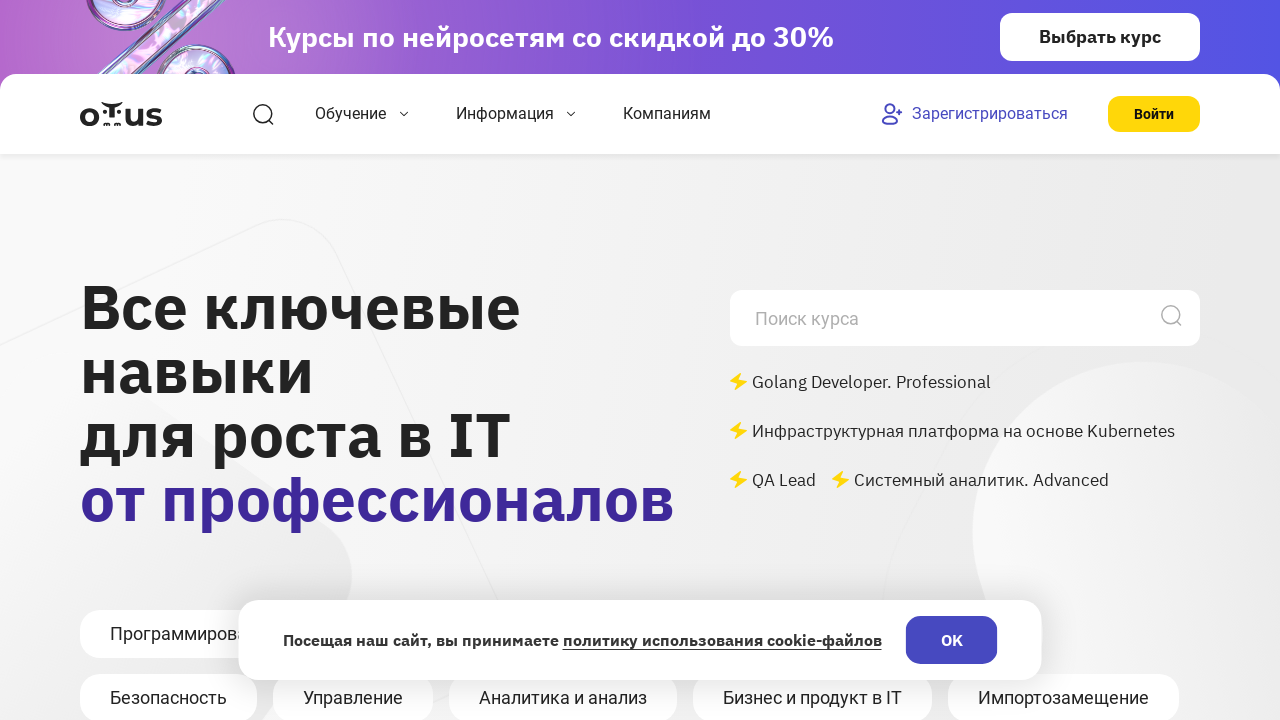

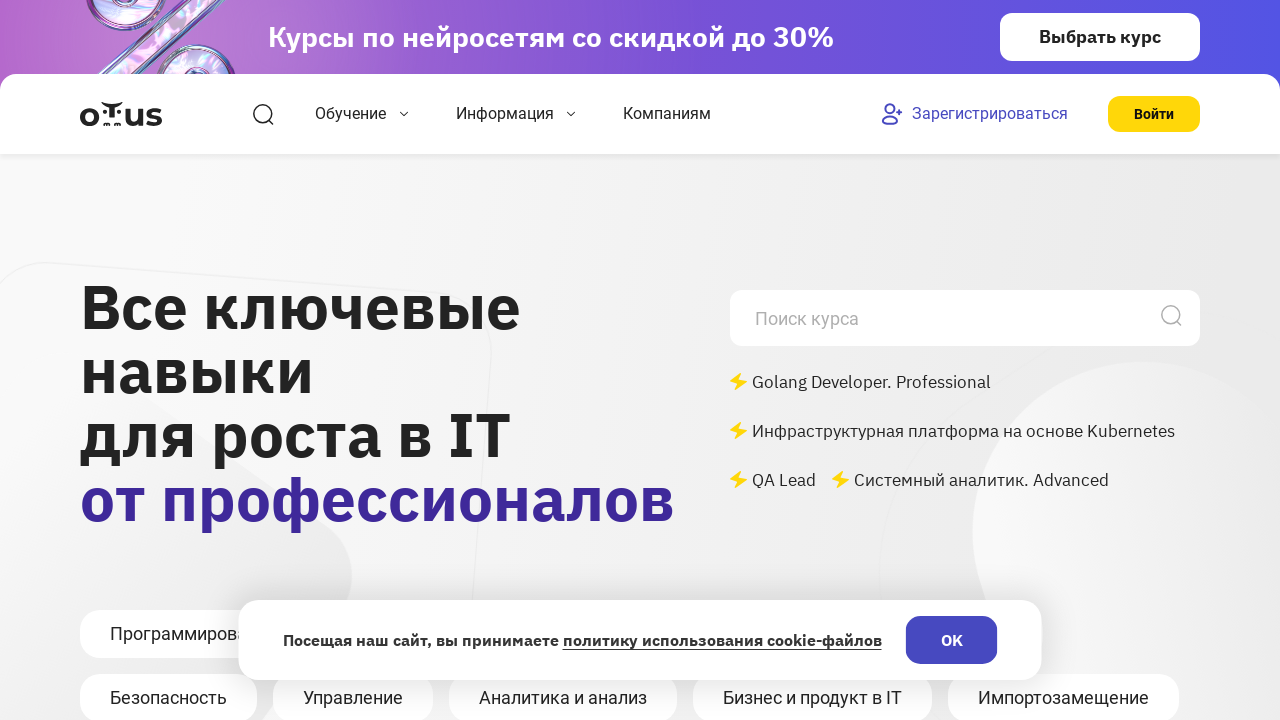